Tests a text box form by filling in user name, email, current address, and permanent address fields, then submitting the form

Starting URL: https://demoqa.com/text-box

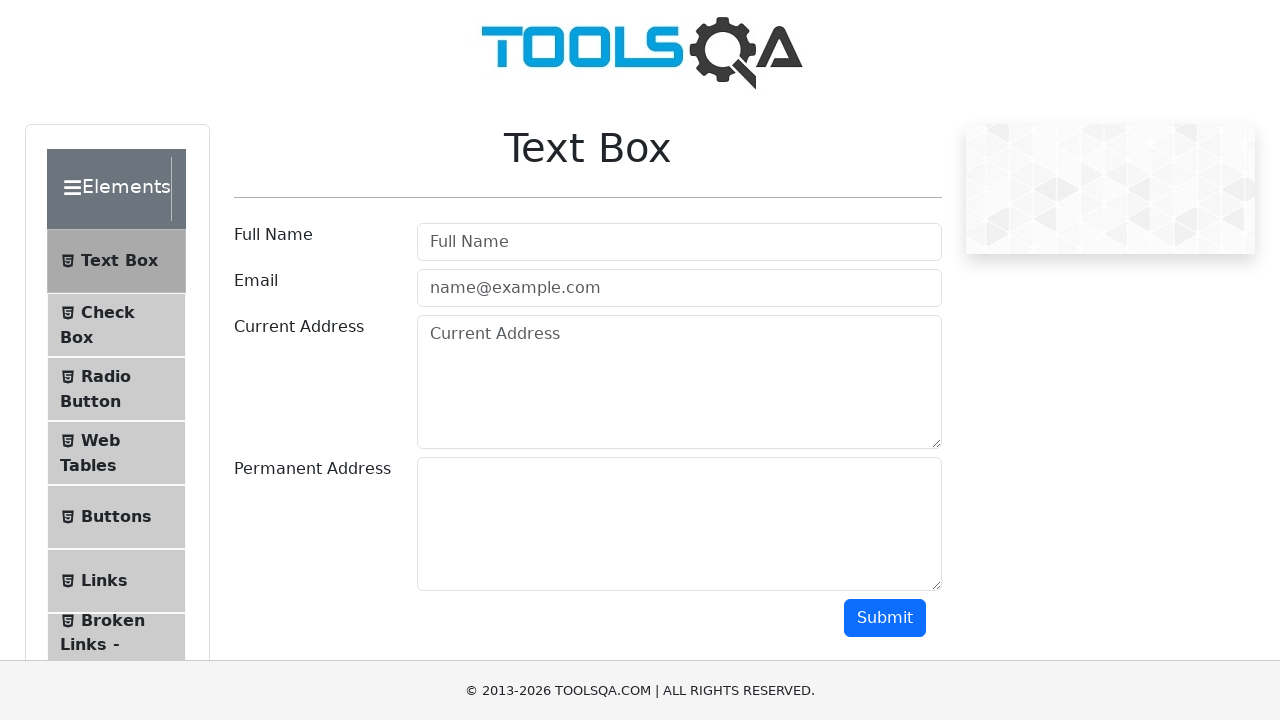

Filled user name field with 'Jessica' on #userName
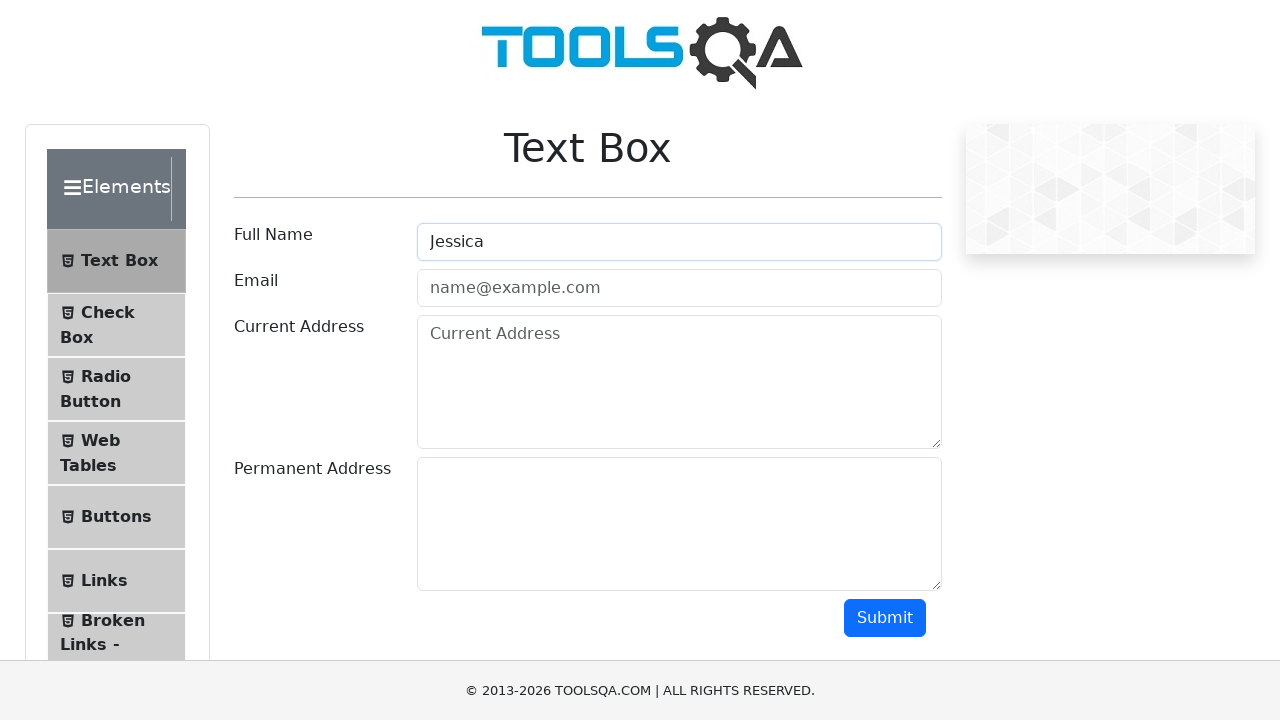

Filled email field with 'jessica.smith@example.com' on #userEmail
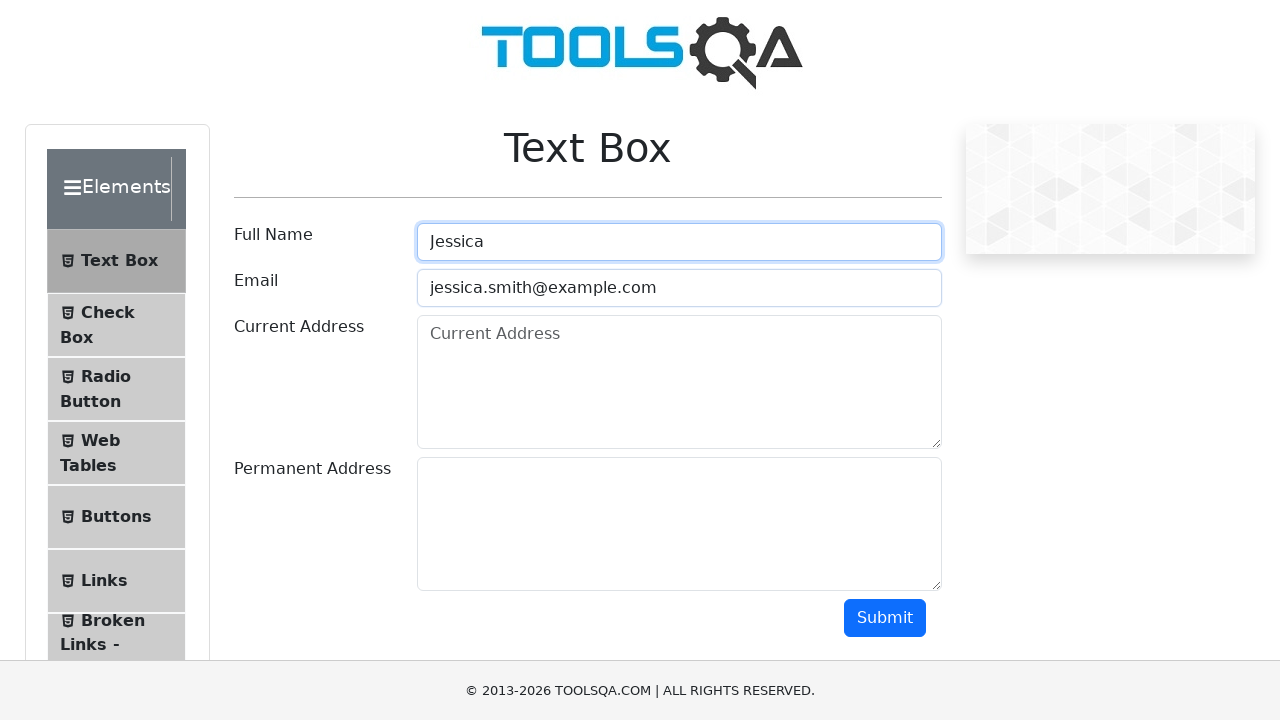

Filled current address field with '123 Main Street, New York' on #currentAddress
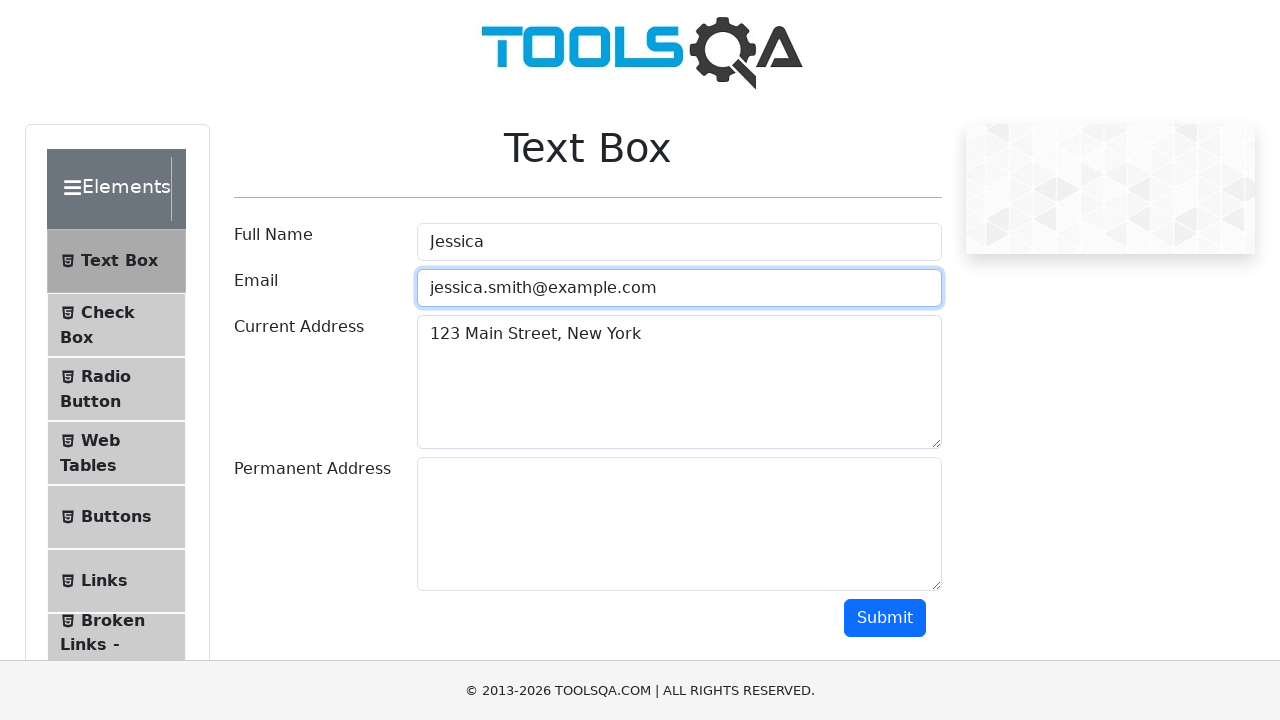

Filled permanent address field with '456 Oak Avenue, Los Angeles' on #permanentAddress
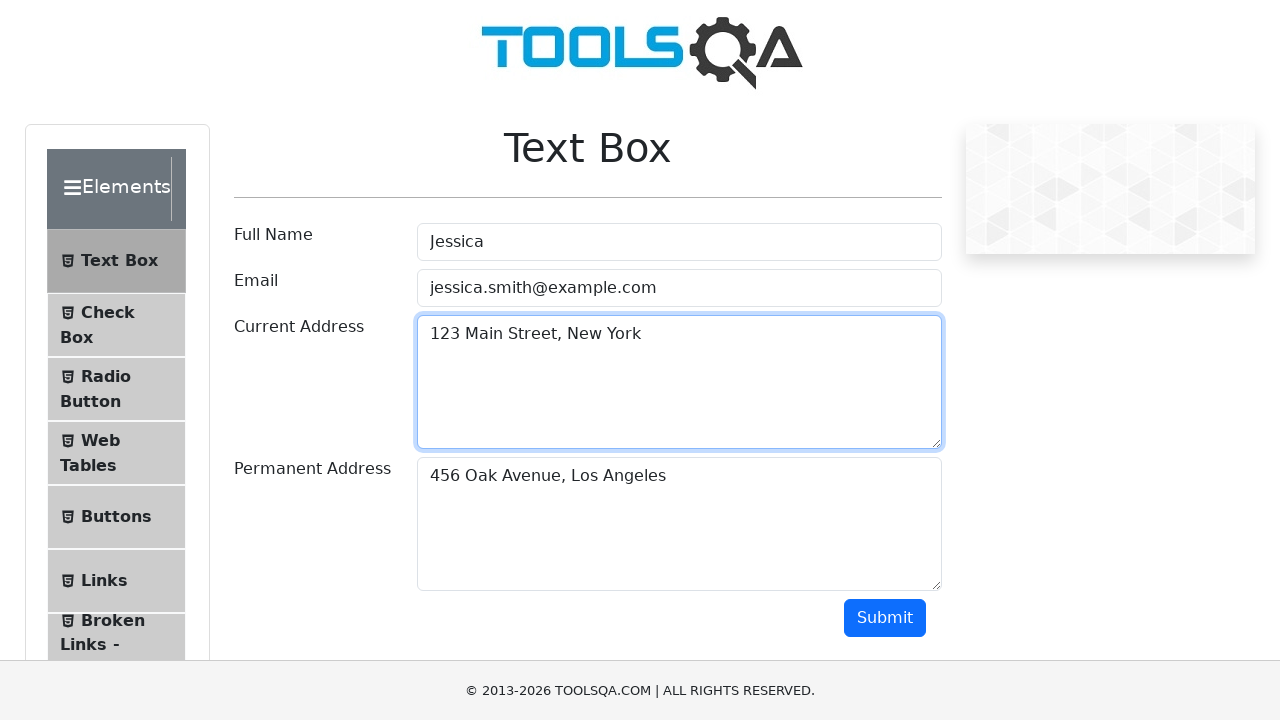

Clicked submit button to submit the form at (885, 618) on #submit
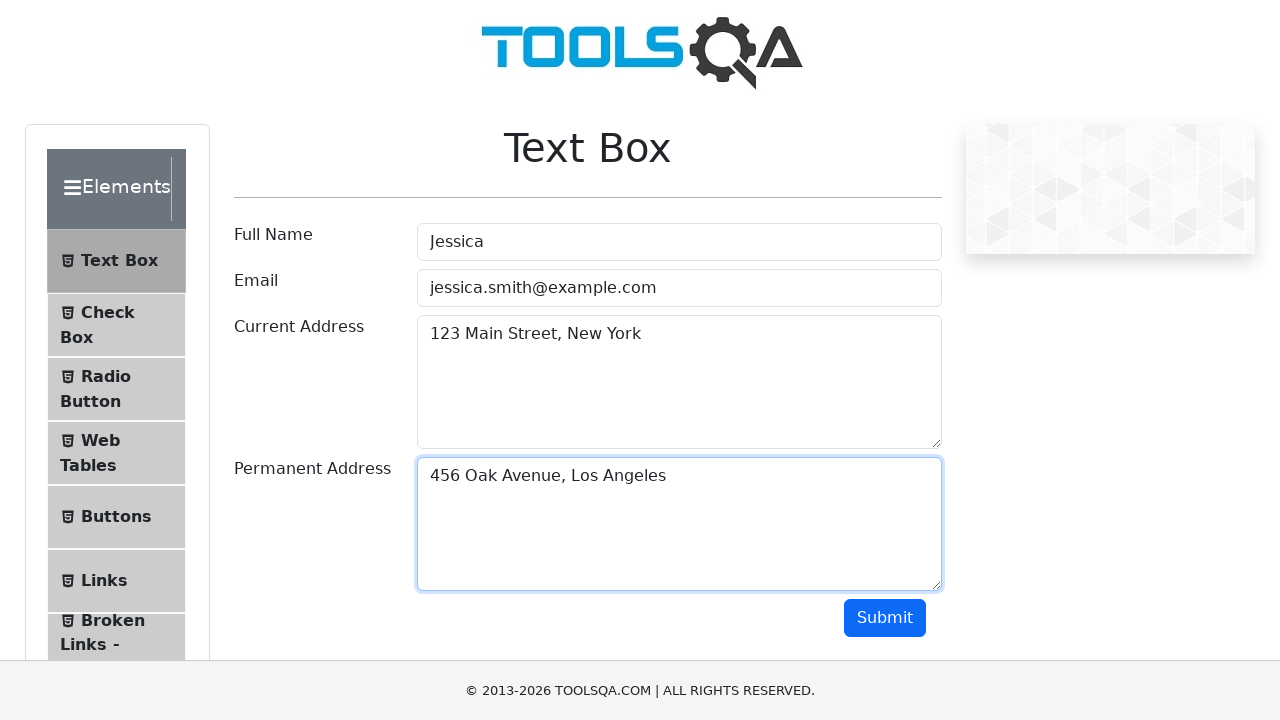

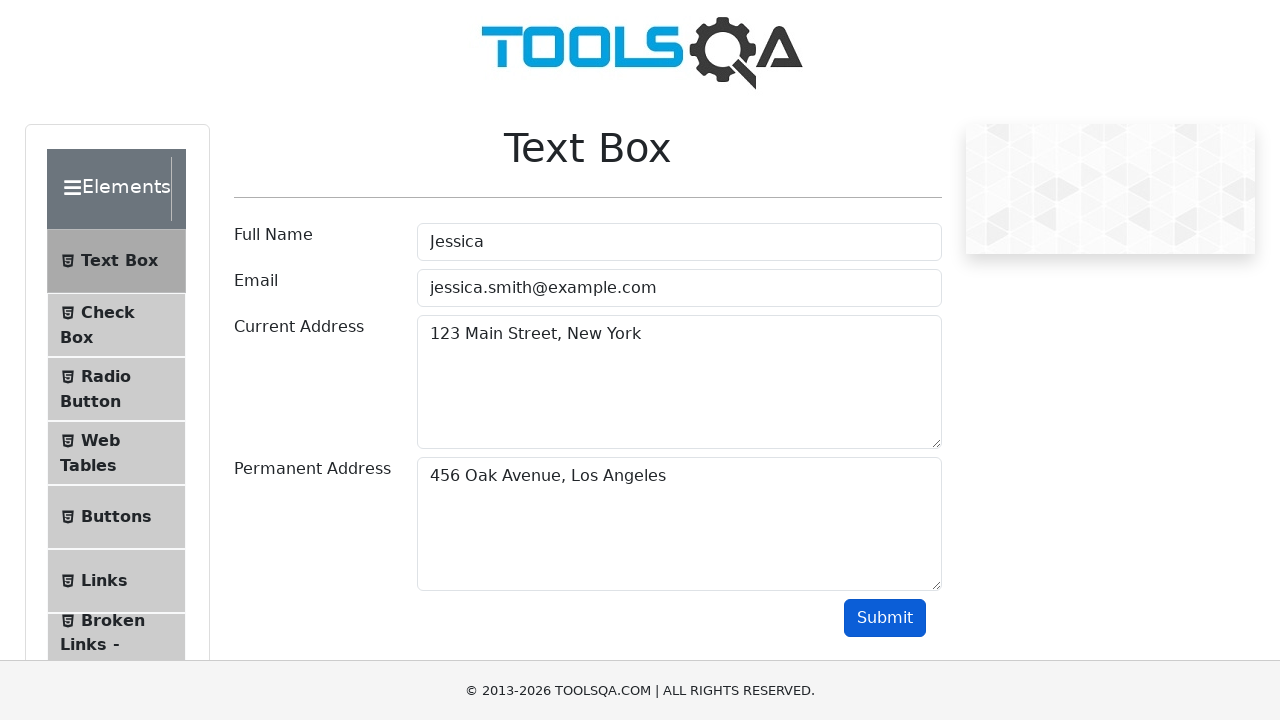